Tests that entered text is trimmed when editing a todo item.

Starting URL: https://demo.playwright.dev/todomvc

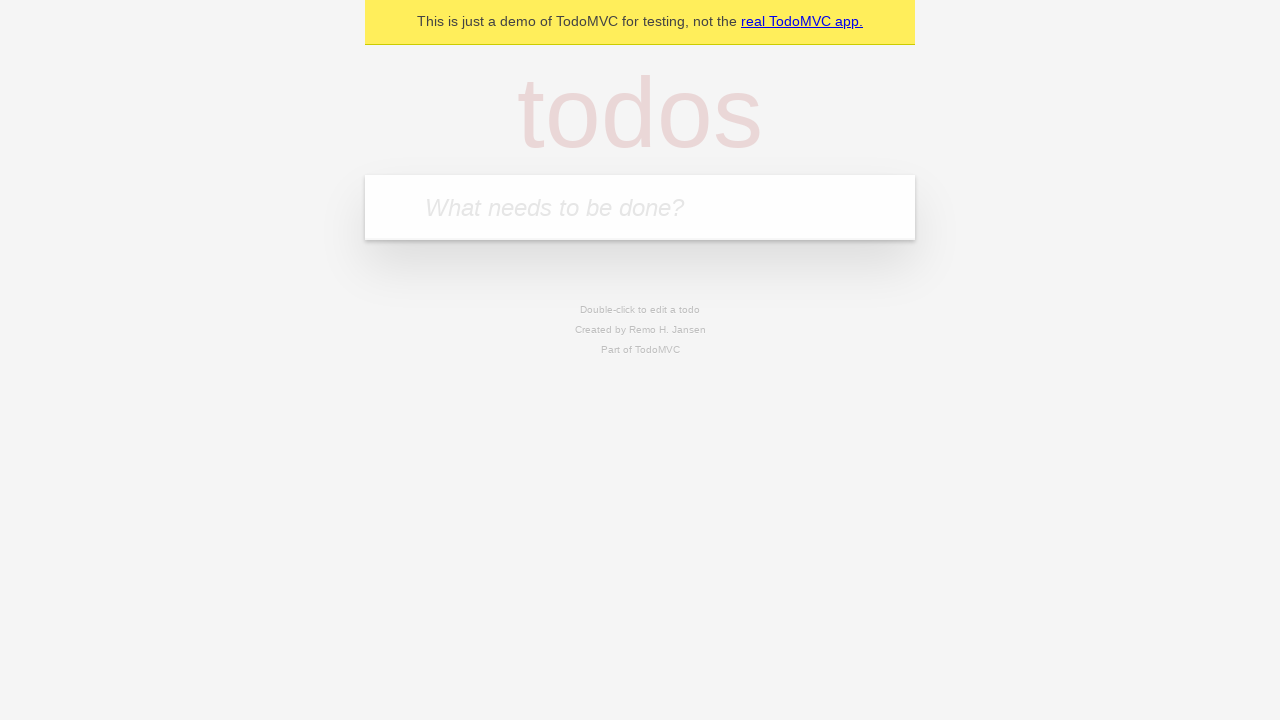

Filled todo input with 'buy some cheese' on internal:attr=[placeholder="What needs to be done?"i]
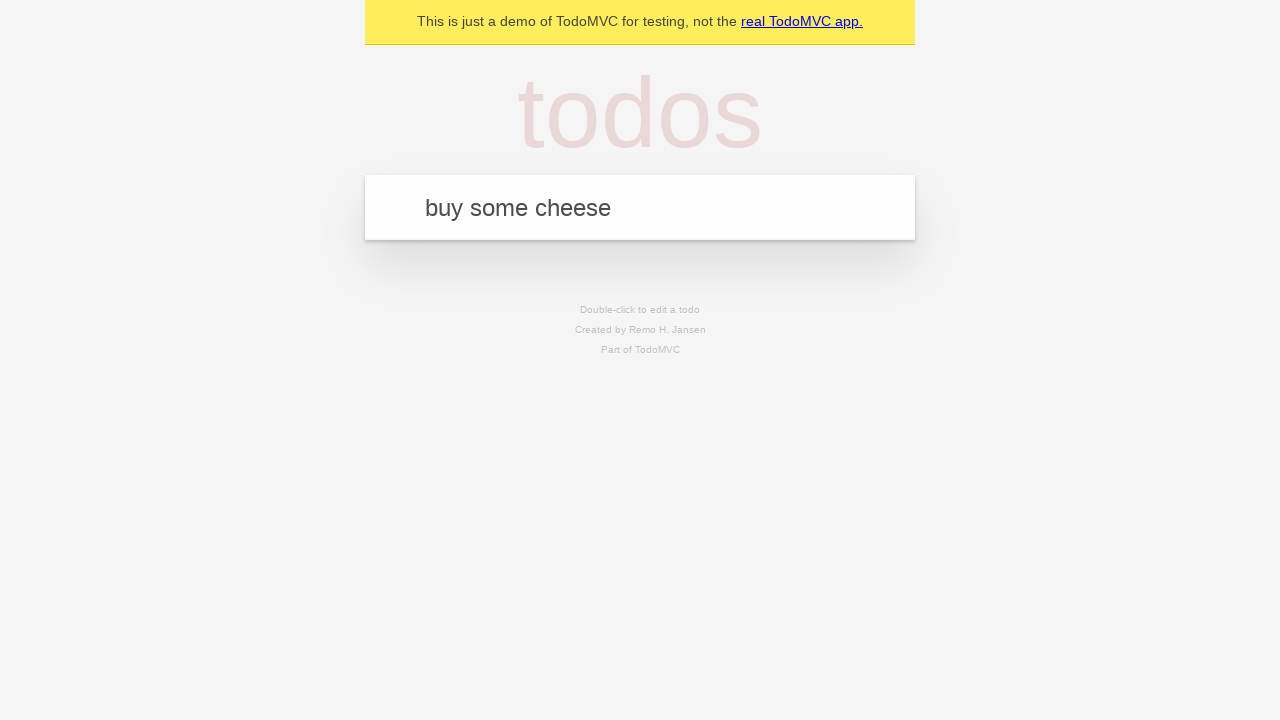

Pressed Enter to add first todo item on internal:attr=[placeholder="What needs to be done?"i]
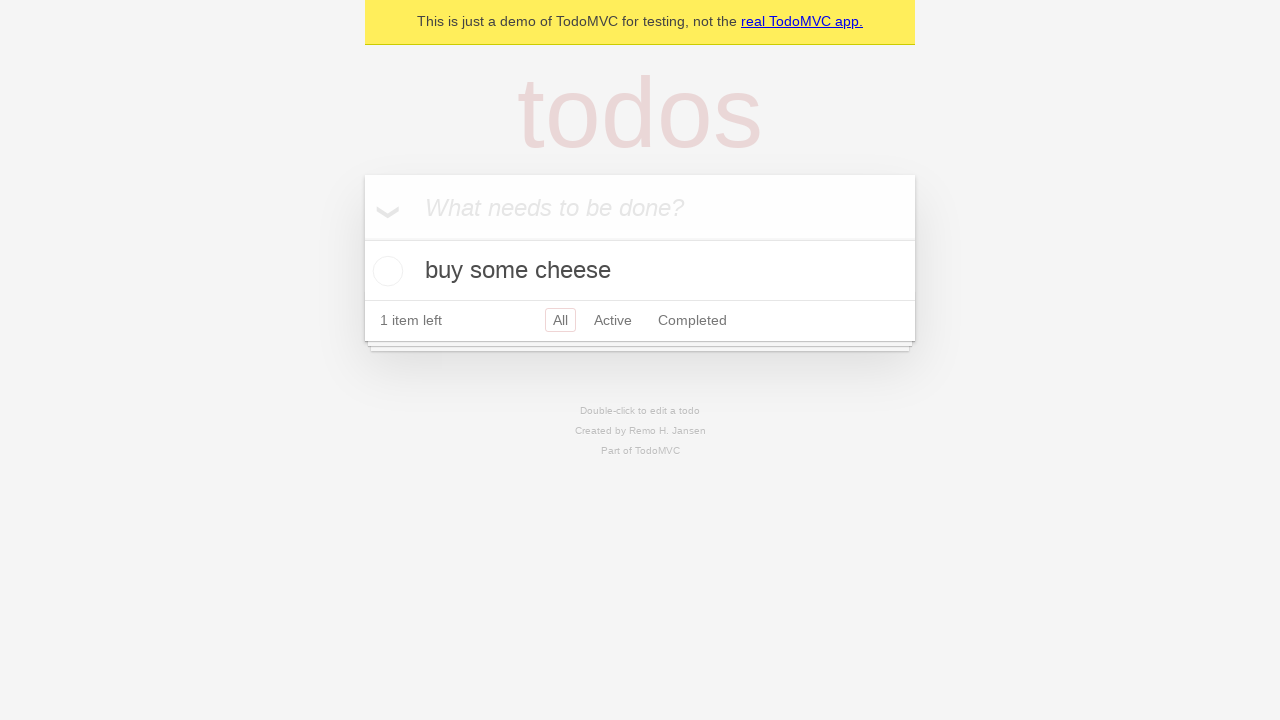

Filled todo input with 'feed the cat' on internal:attr=[placeholder="What needs to be done?"i]
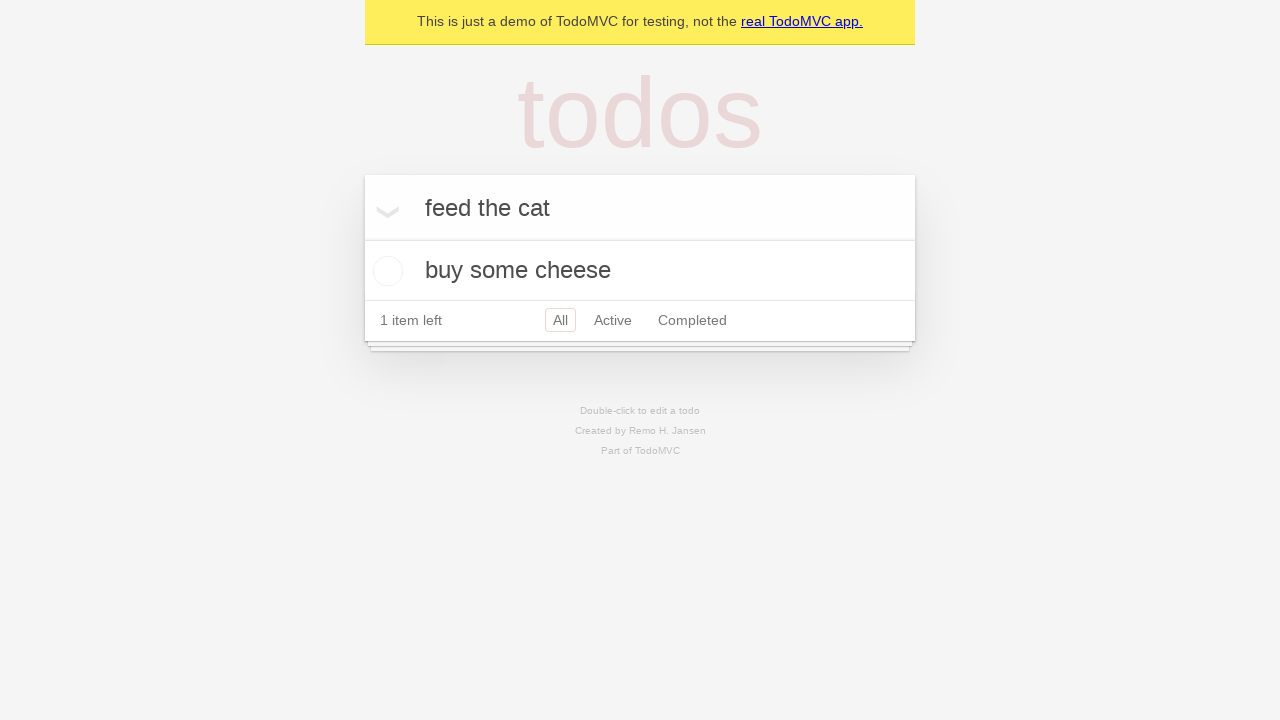

Pressed Enter to add second todo item on internal:attr=[placeholder="What needs to be done?"i]
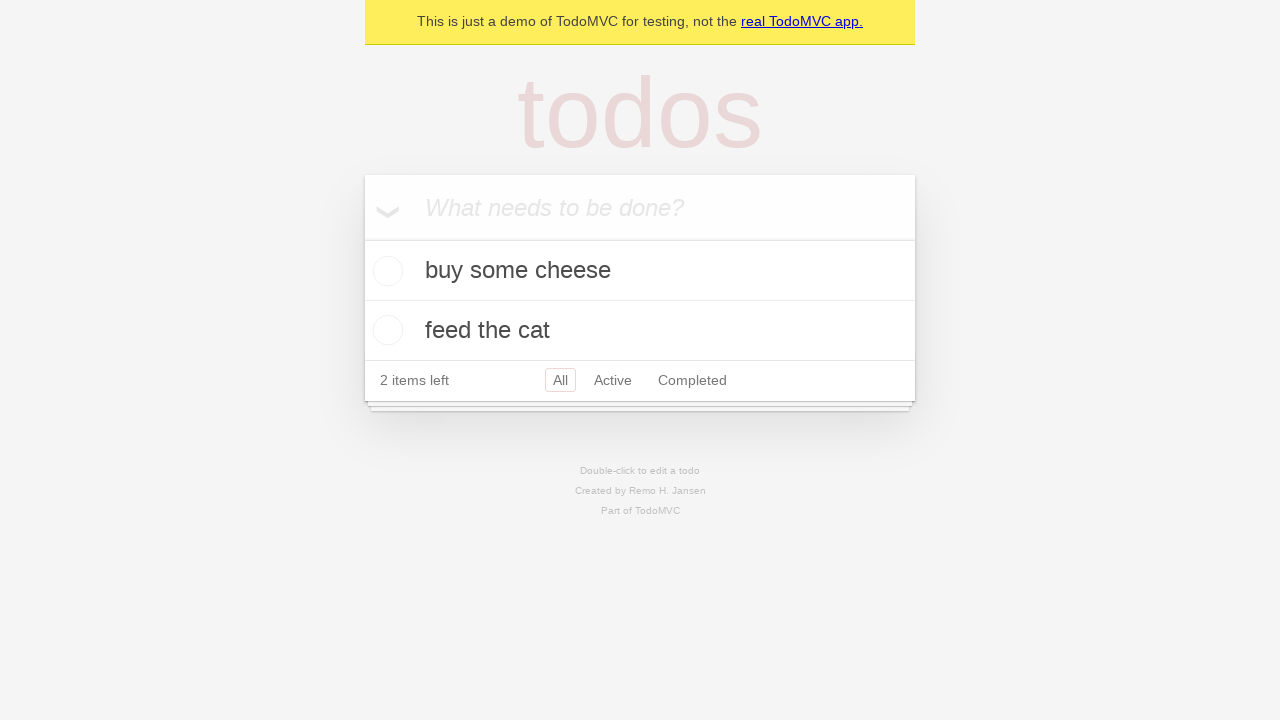

Filled todo input with 'book a doctors appointment' on internal:attr=[placeholder="What needs to be done?"i]
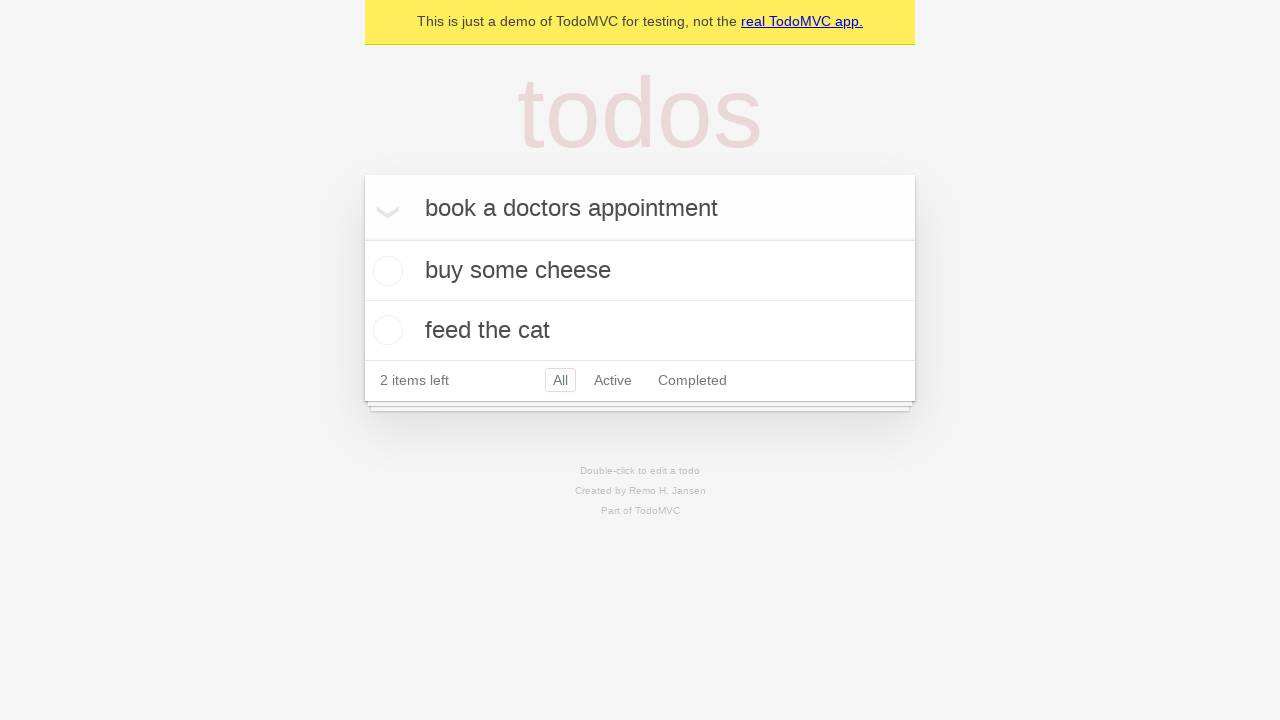

Pressed Enter to add third todo item on internal:attr=[placeholder="What needs to be done?"i]
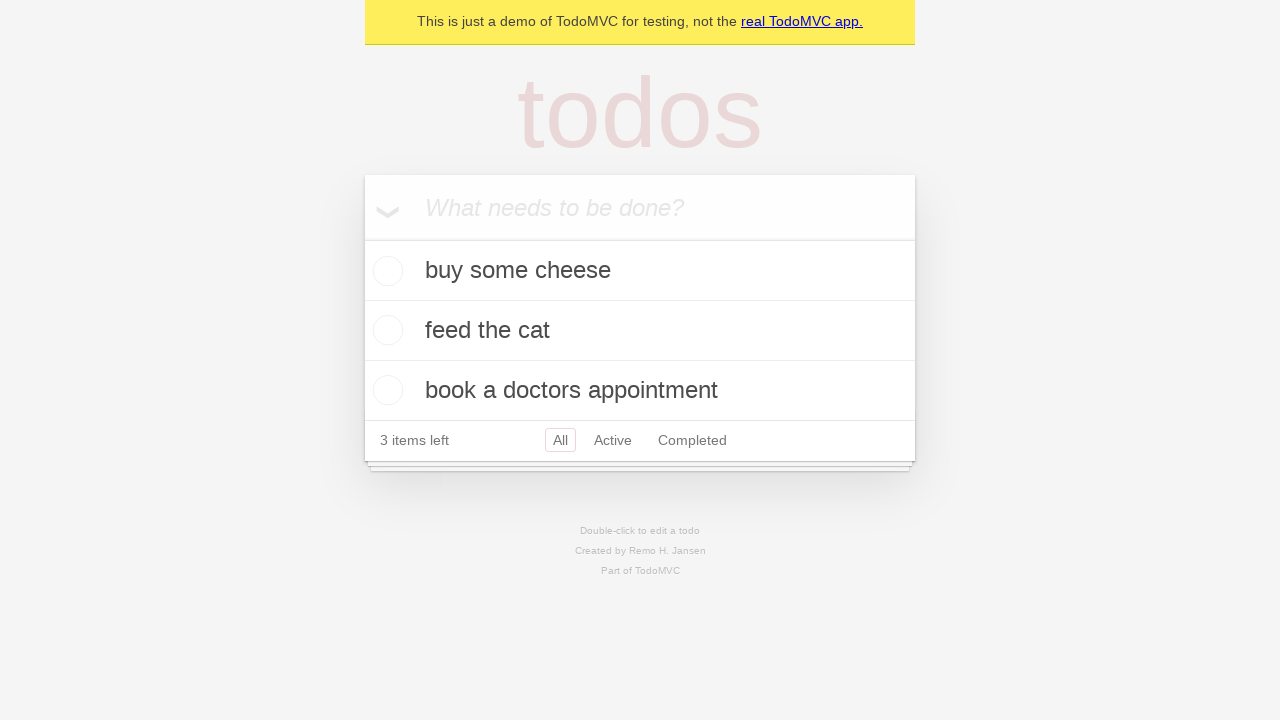

Double-clicked second todo item to enter edit mode at (640, 331) on internal:testid=[data-testid="todo-item"s] >> nth=1
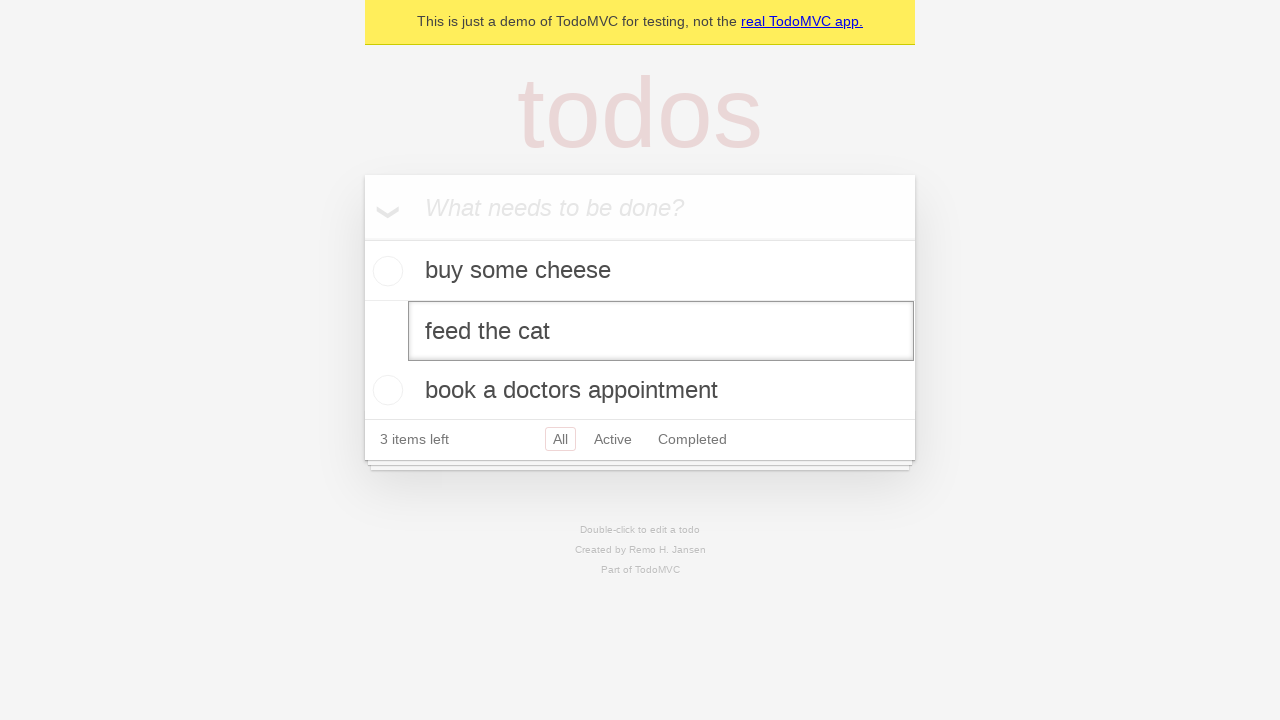

Filled edit field with text containing leading and trailing spaces: '    buy some sausages    ' on internal:testid=[data-testid="todo-item"s] >> nth=1 >> internal:role=textbox[nam
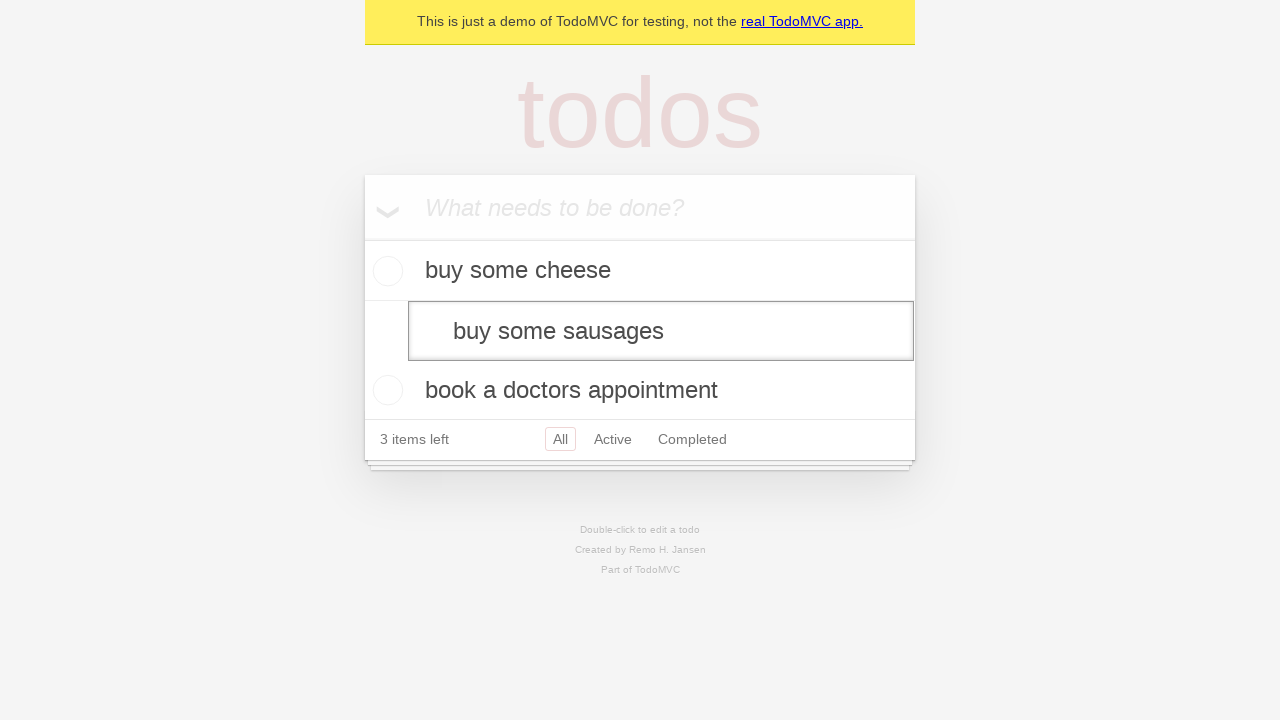

Pressed Enter to save edited todo item, expecting text to be trimmed on internal:testid=[data-testid="todo-item"s] >> nth=1 >> internal:role=textbox[nam
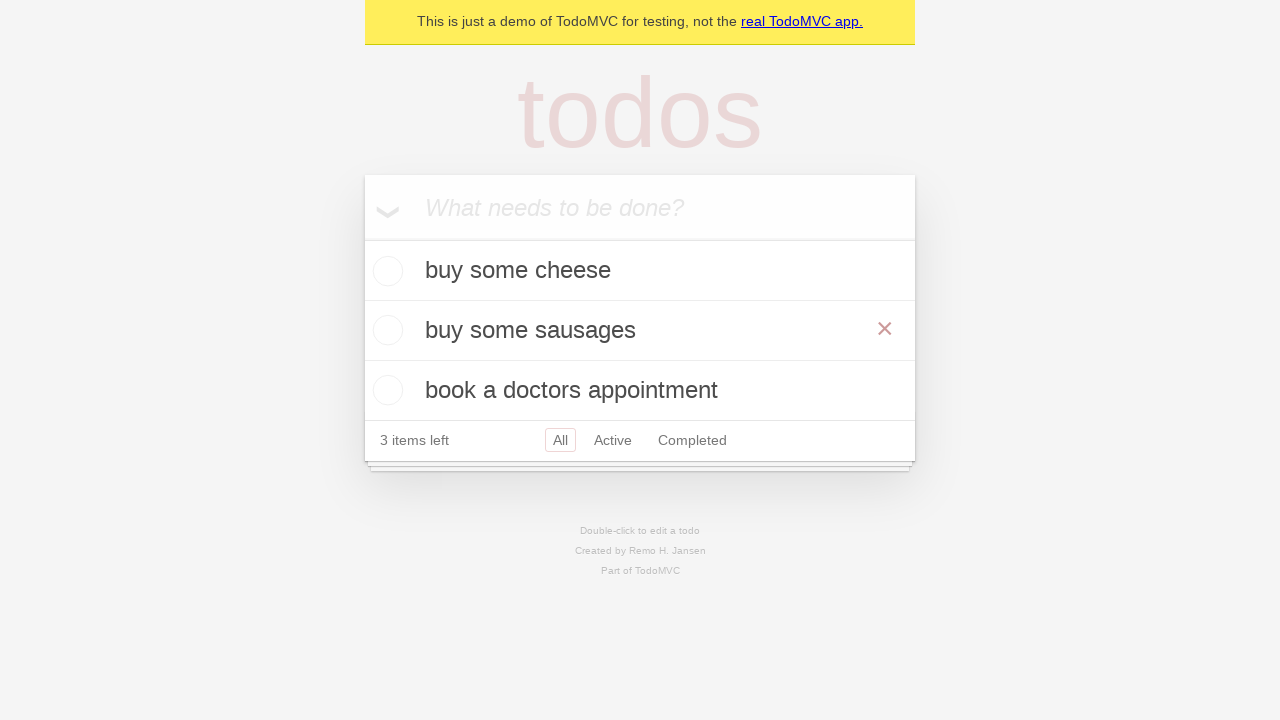

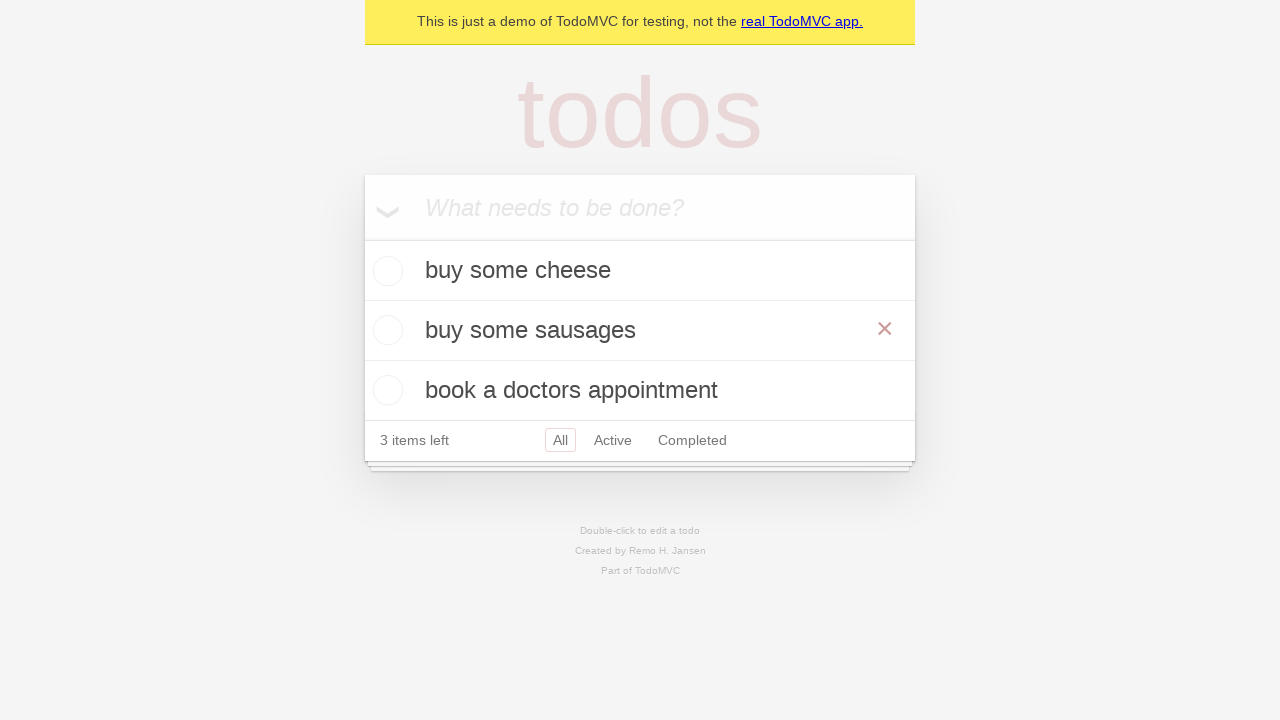